Navigates to the Heroku test app homepage, finds all link elements on the page, and clicks on the "Inputs" link to navigate to the inputs page

Starting URL: https://the-internet.herokuapp.com/

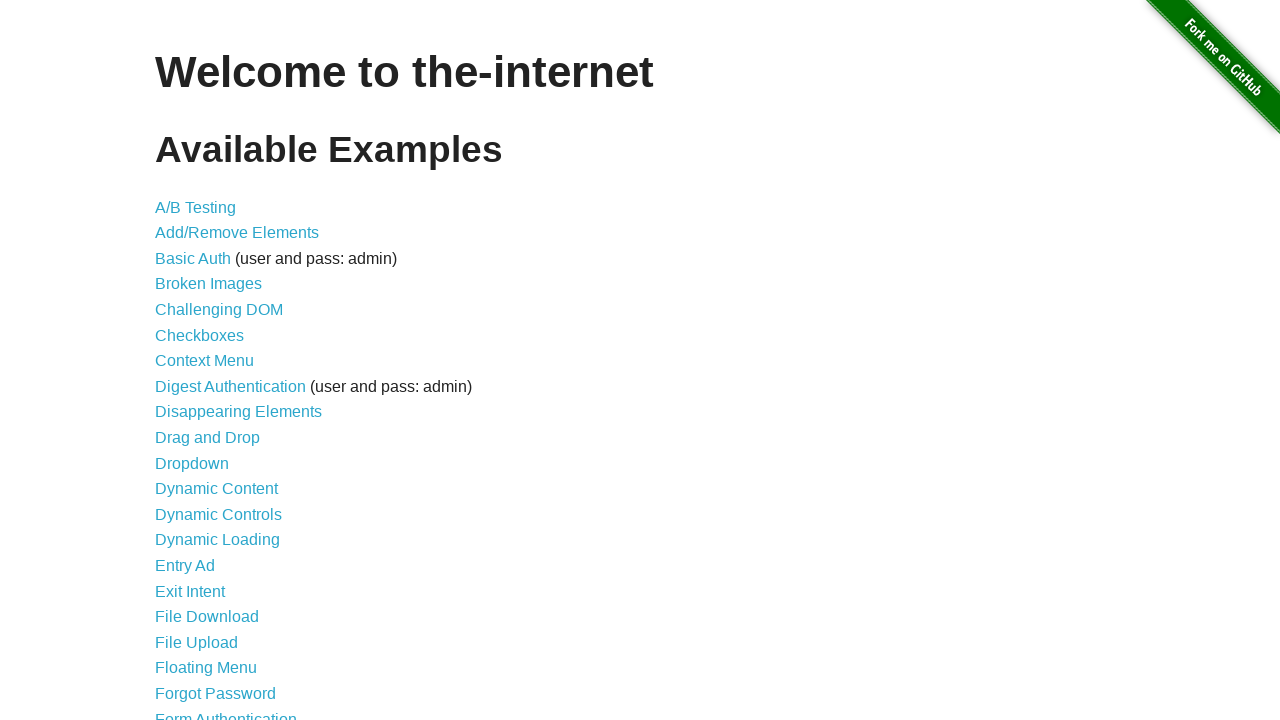

Navigated to Heroku test app homepage
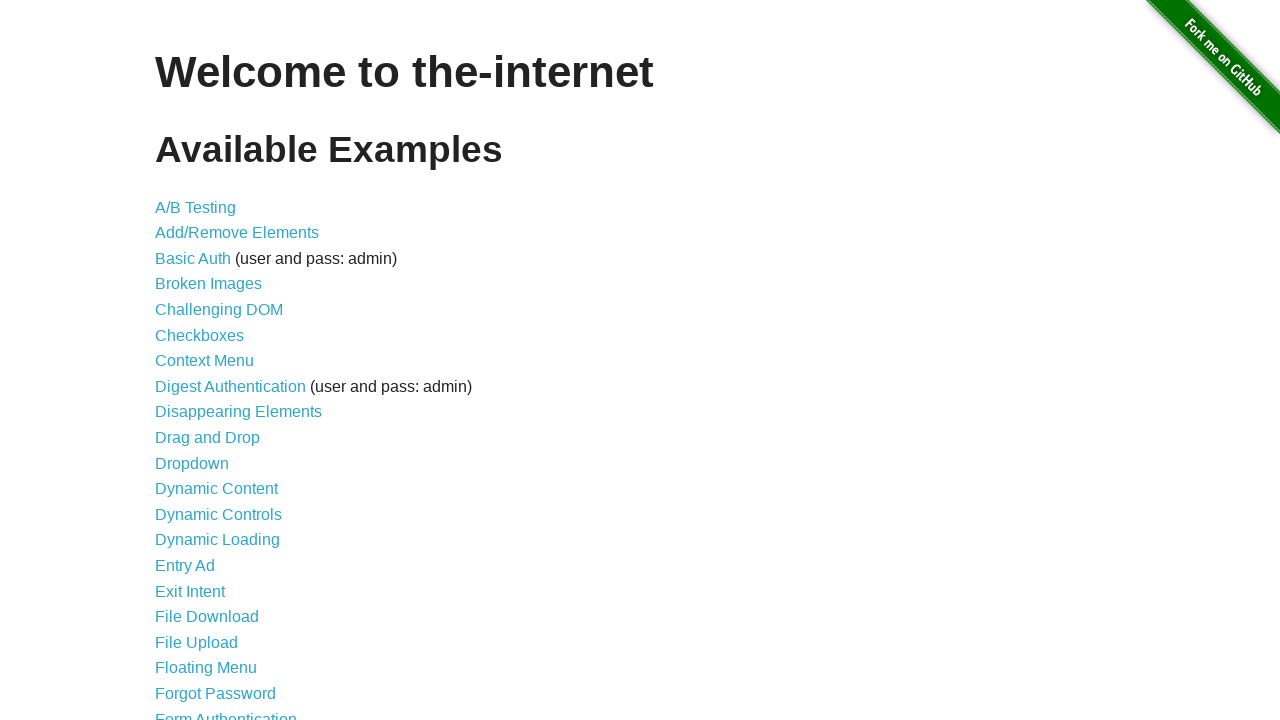

Found all link elements on the page
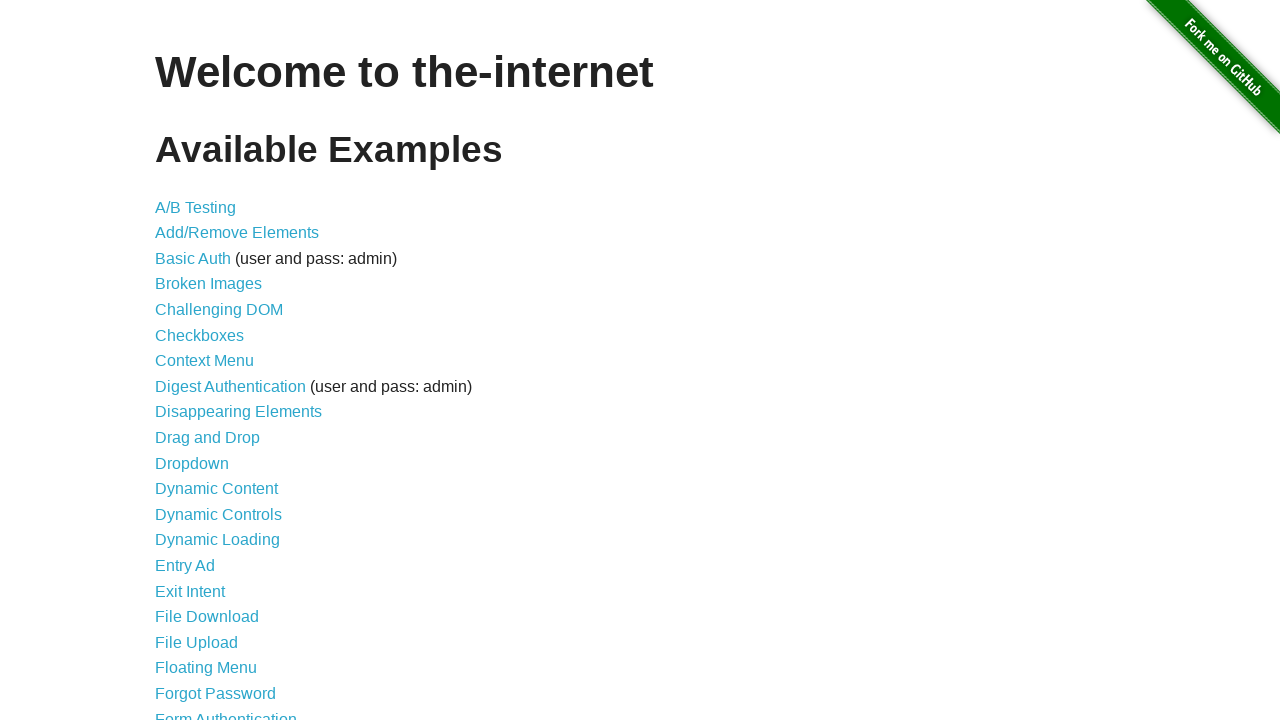

Clicked on the 'Inputs' link at (176, 361) on a:text('Inputs')
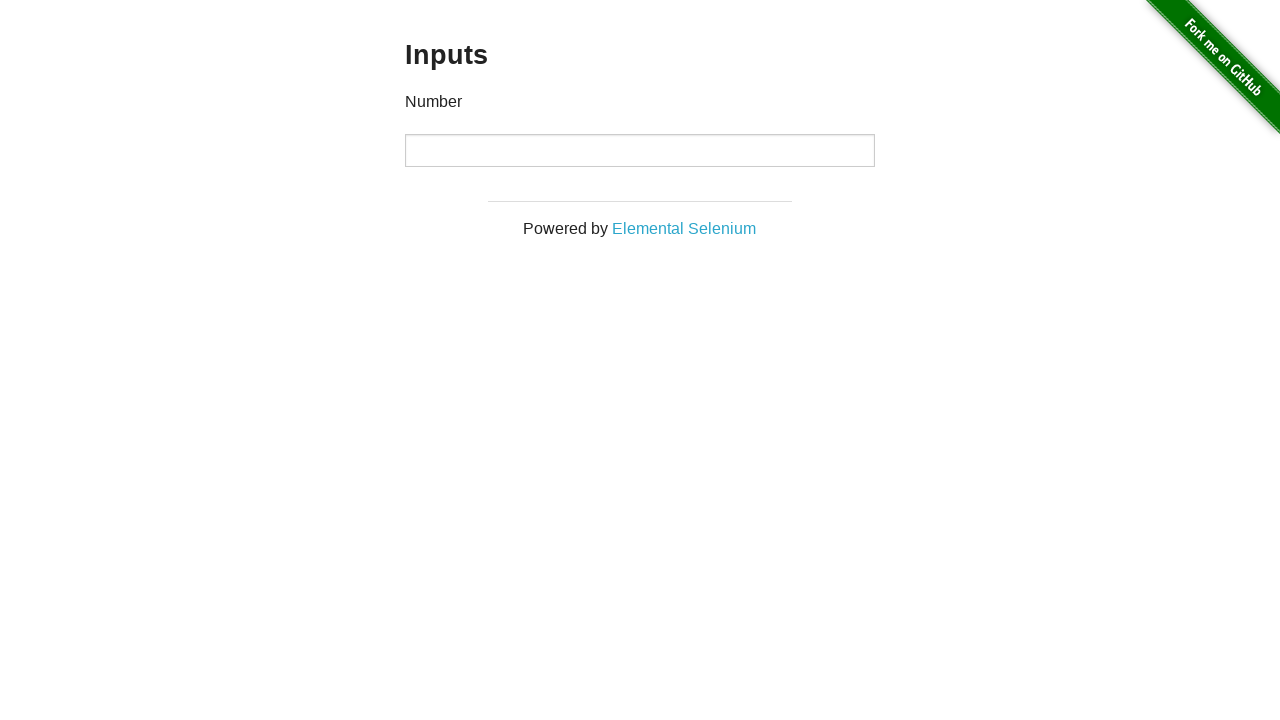

Inputs page loaded successfully
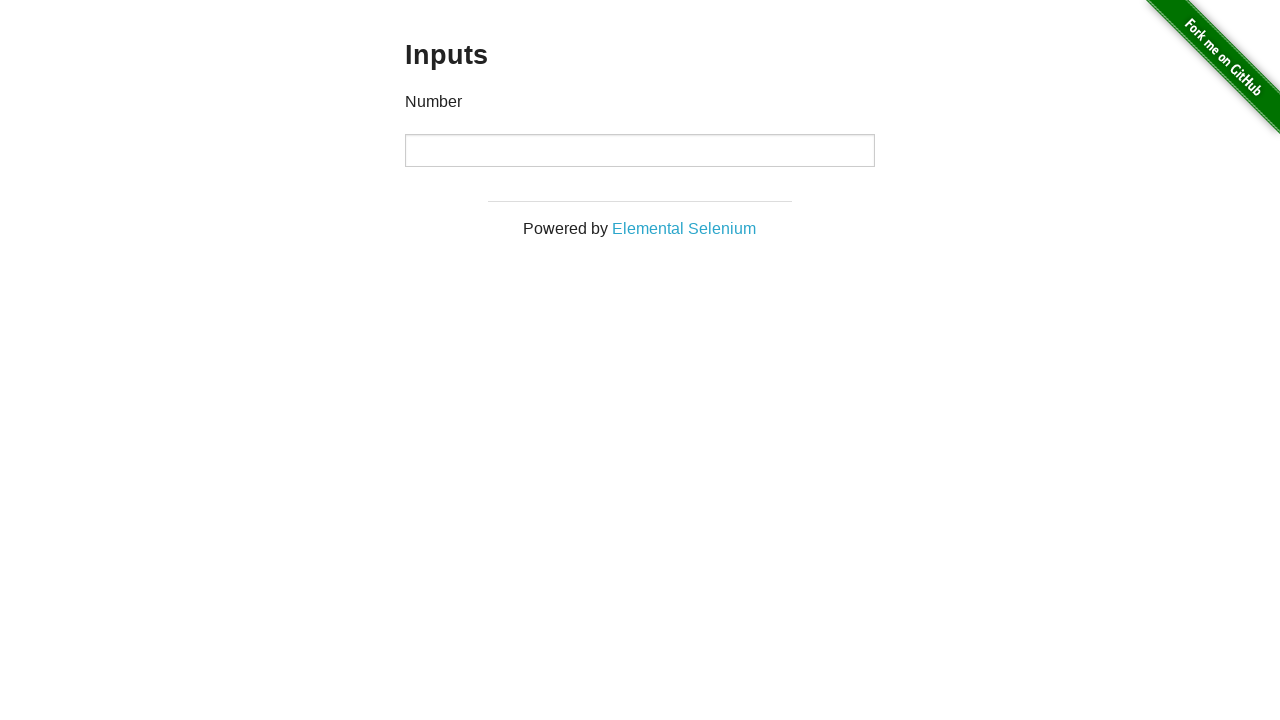

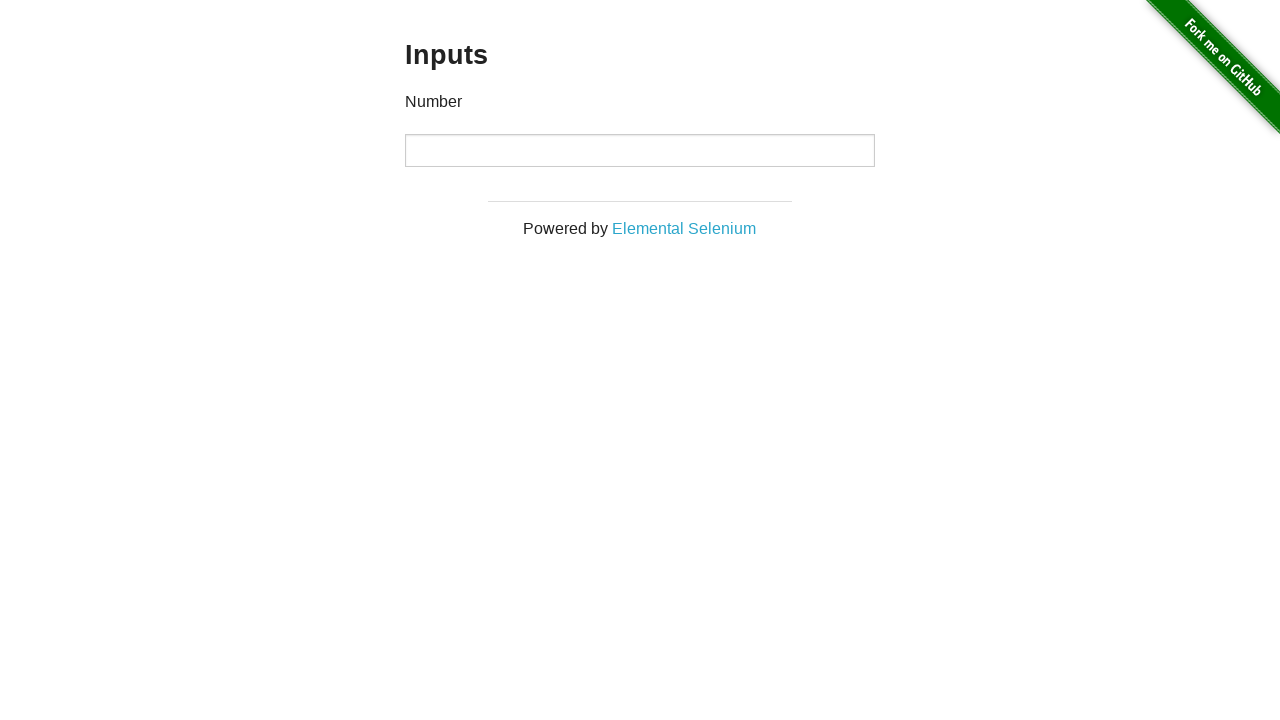